Tests user registration functionality on a demo e-commerce site by filling out the sign-up form with username and password

Starting URL: https://www.demoblaze.com/index.html

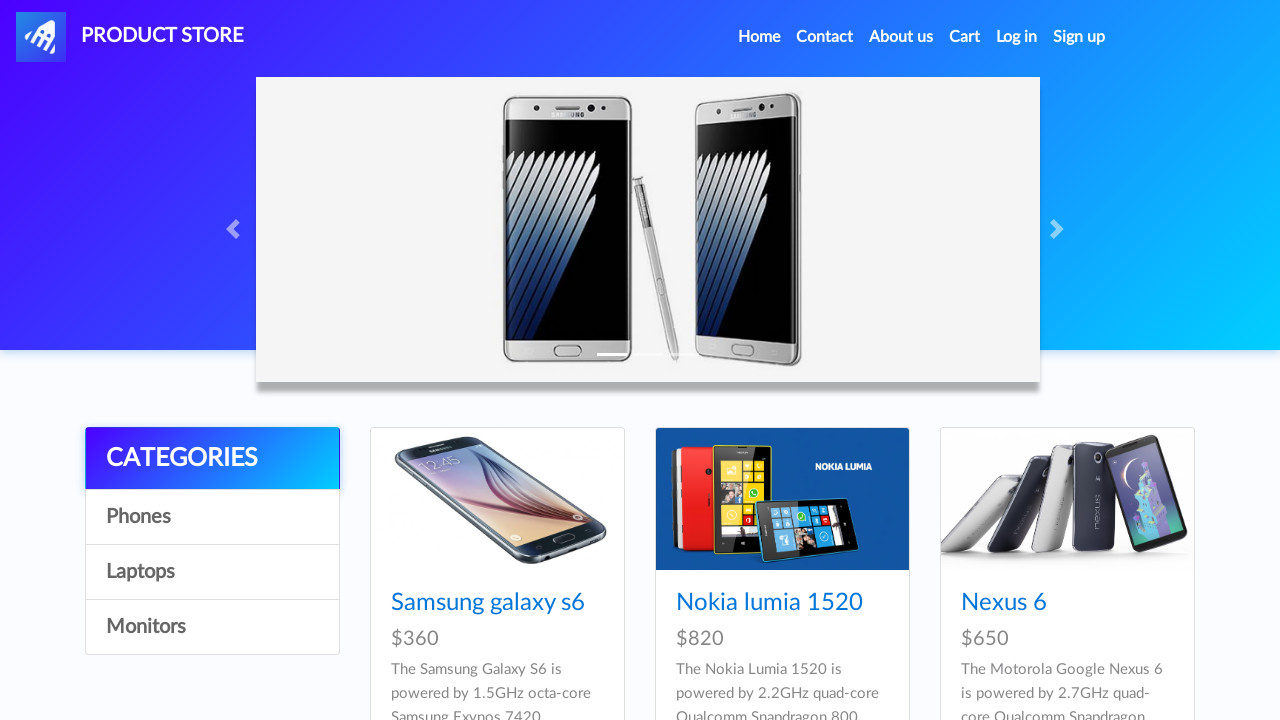

Clicked the Sign up button to open registration modal at (1079, 37) on #signin2
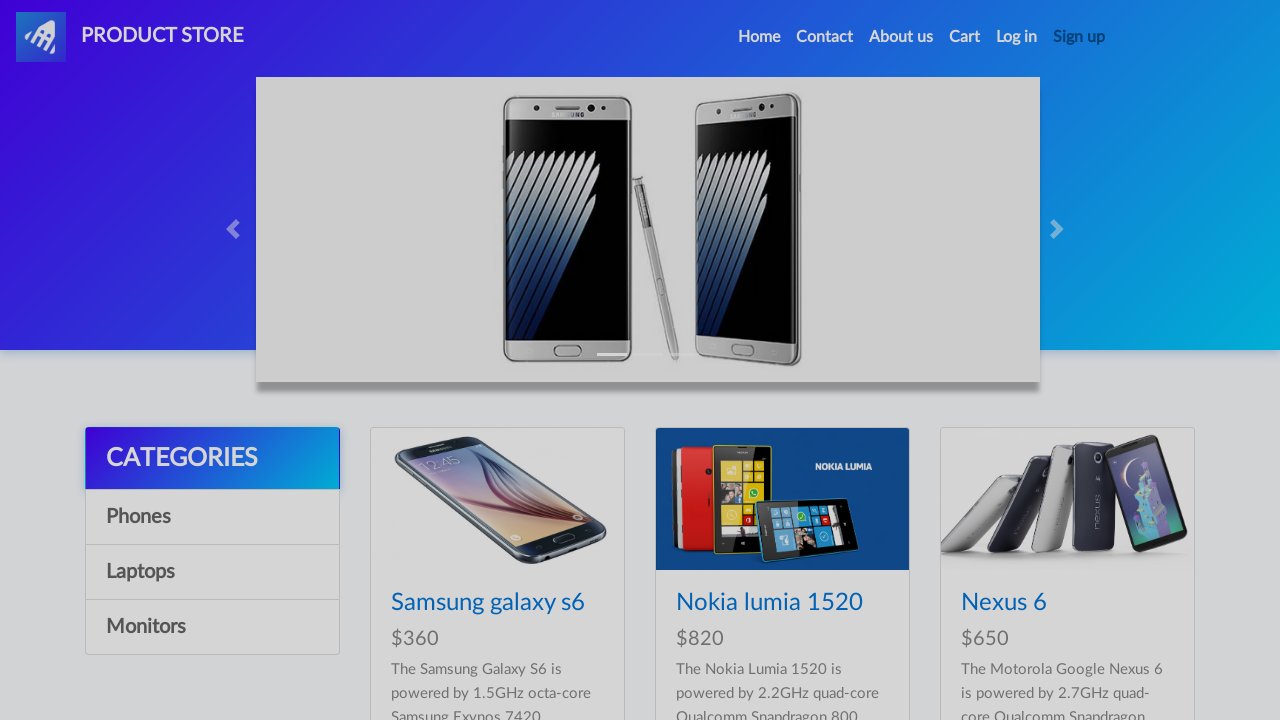

Sign up modal appeared with username field visible
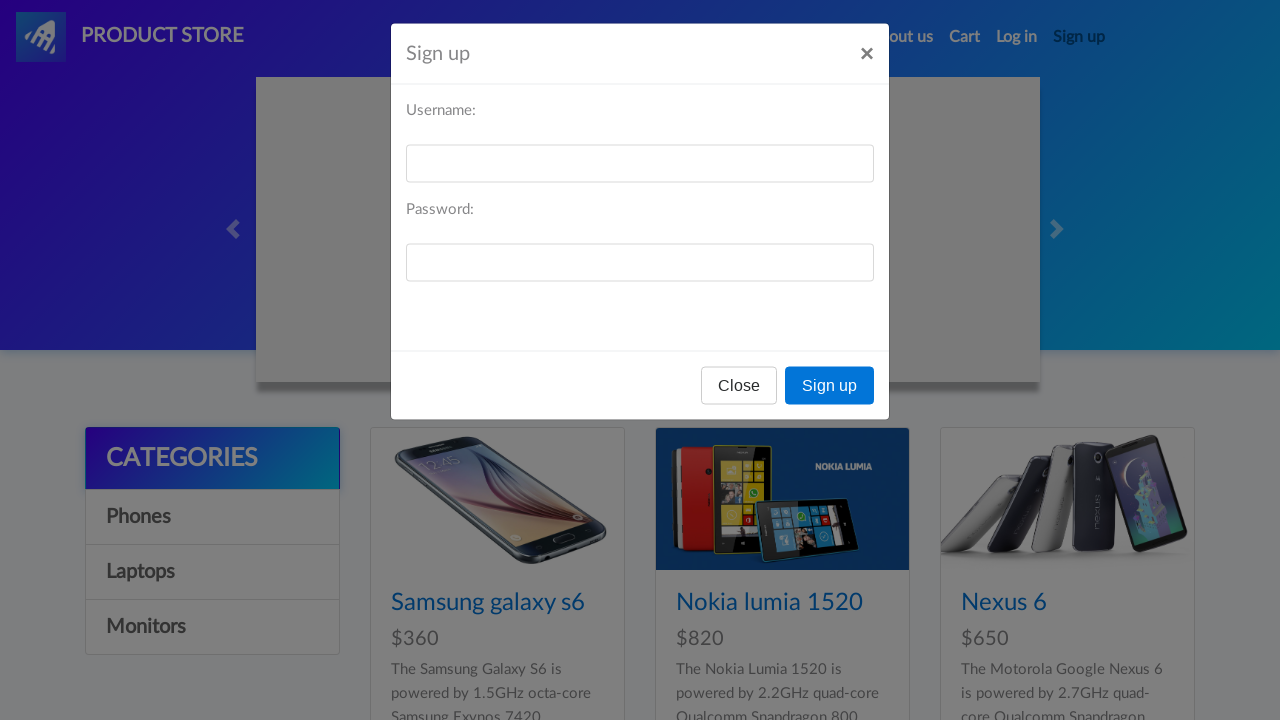

Filled username field with 'testuser_1772100302' on #sign-username
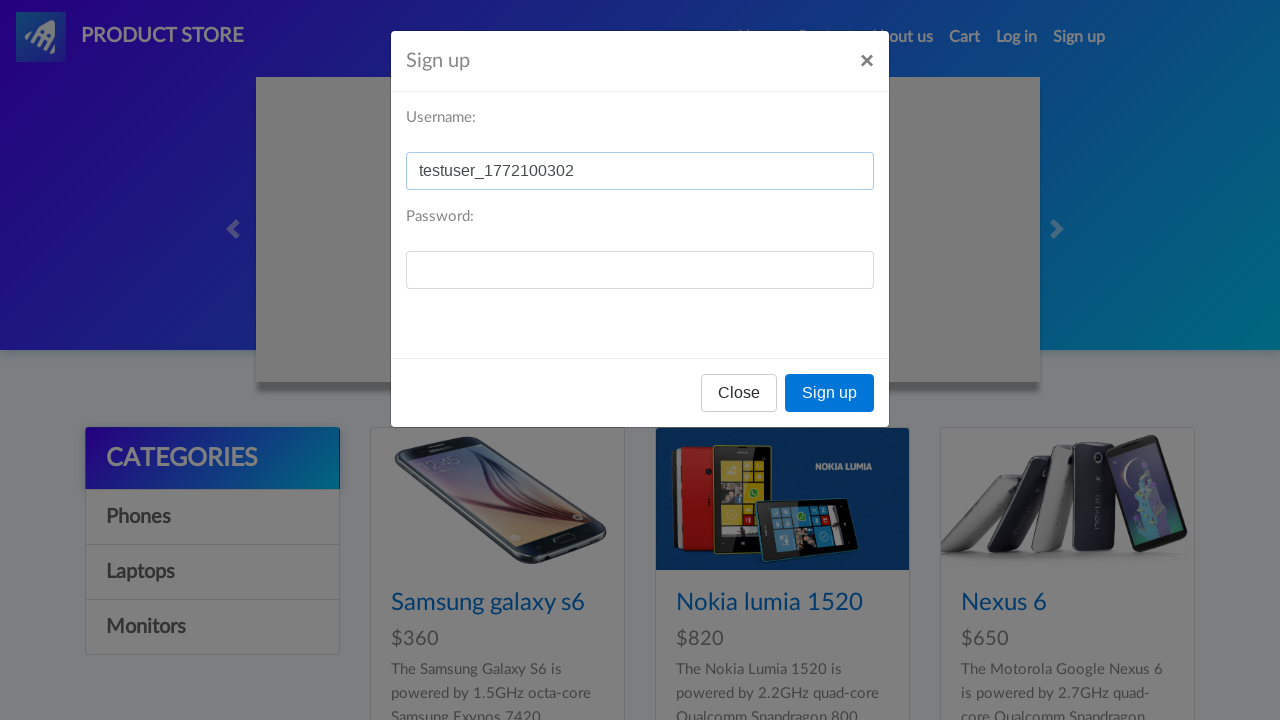

Filled password field with 'TestPass123' on #sign-password
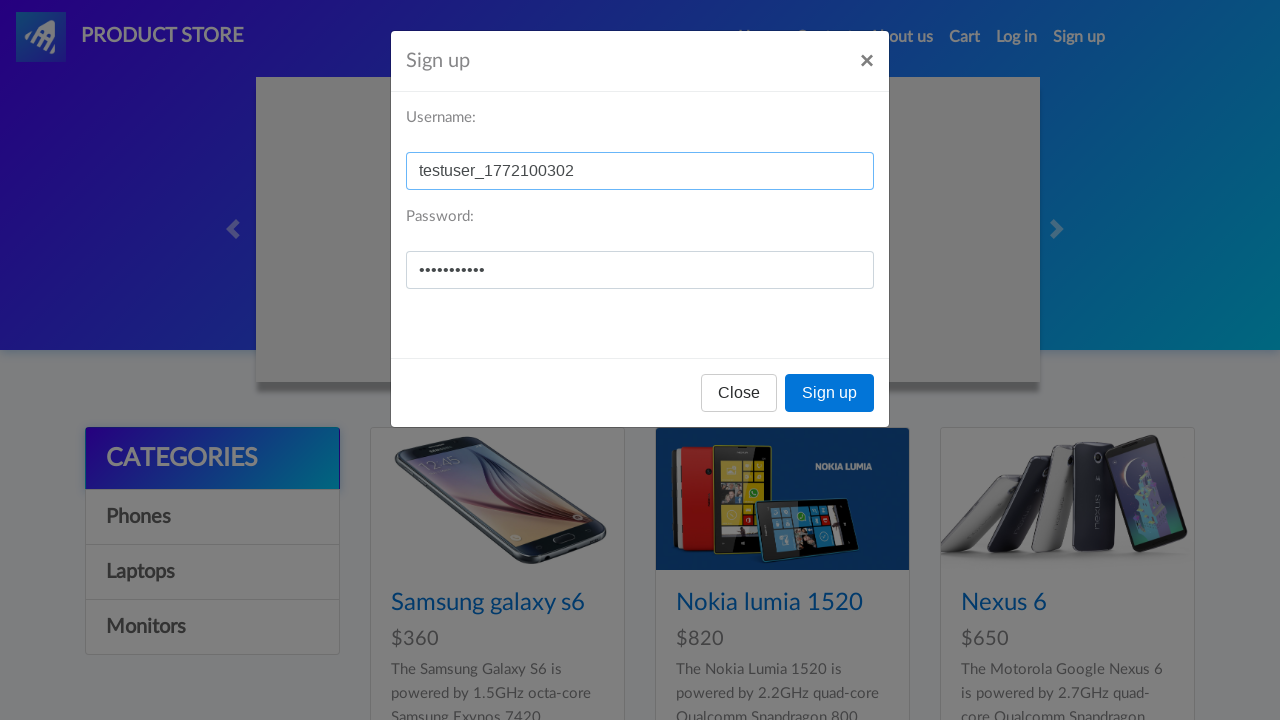

Clicked the Sign up button to submit the registration form at (830, 393) on button:text('Sign up')
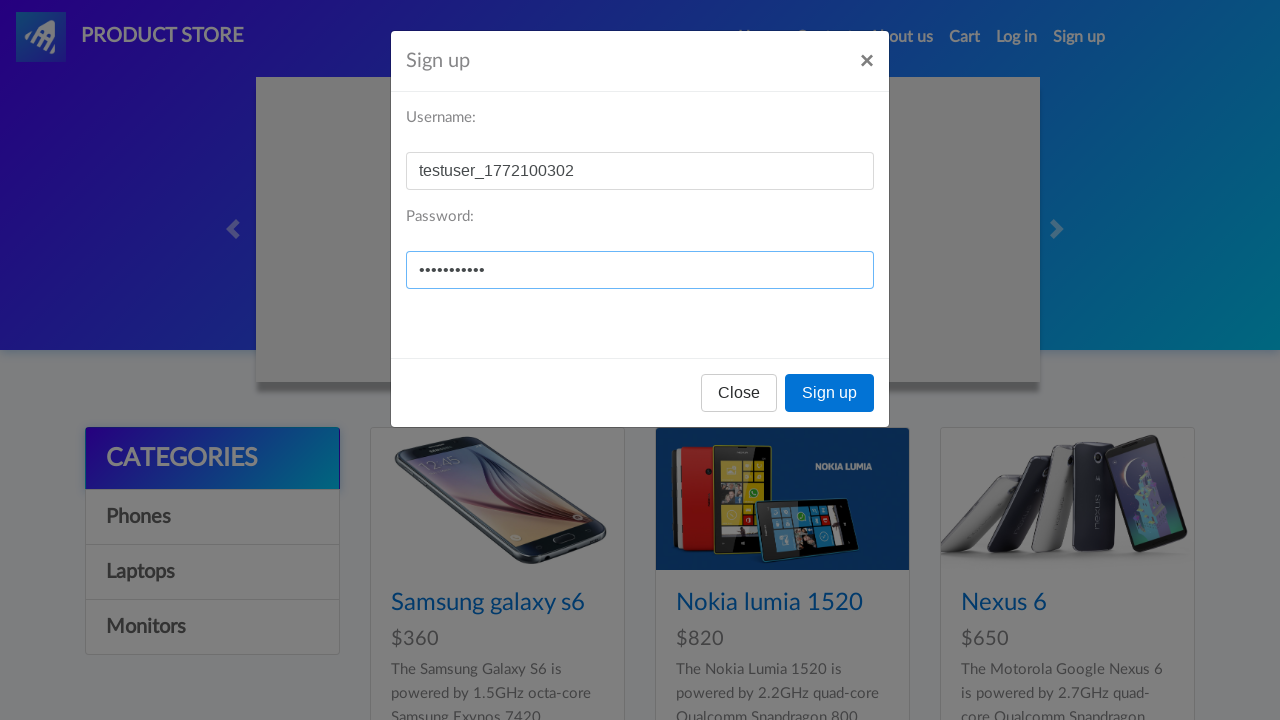

Set up dialog handler to accept registration confirmation alert
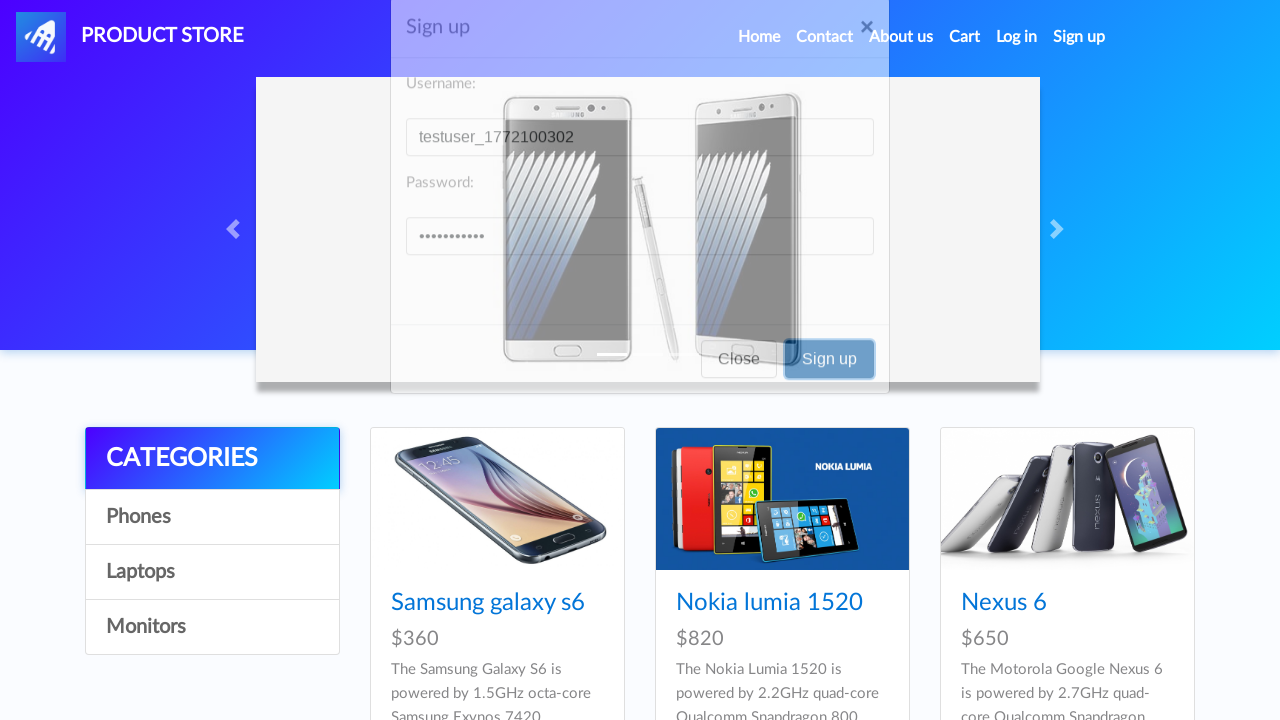

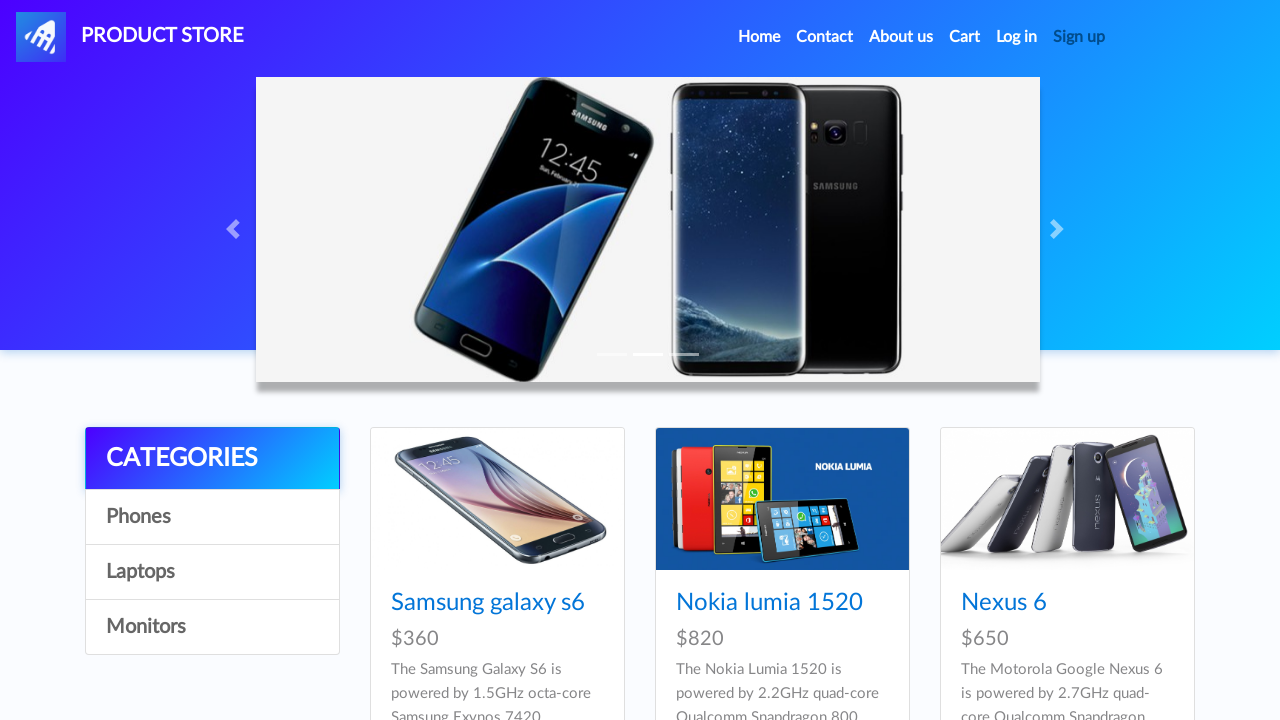